Tests keyboard key press functionality by sending a space key to an input element and then sending a left arrow key using the action builder, verifying the displayed result text for each key press.

Starting URL: http://the-internet.herokuapp.com/key_presses

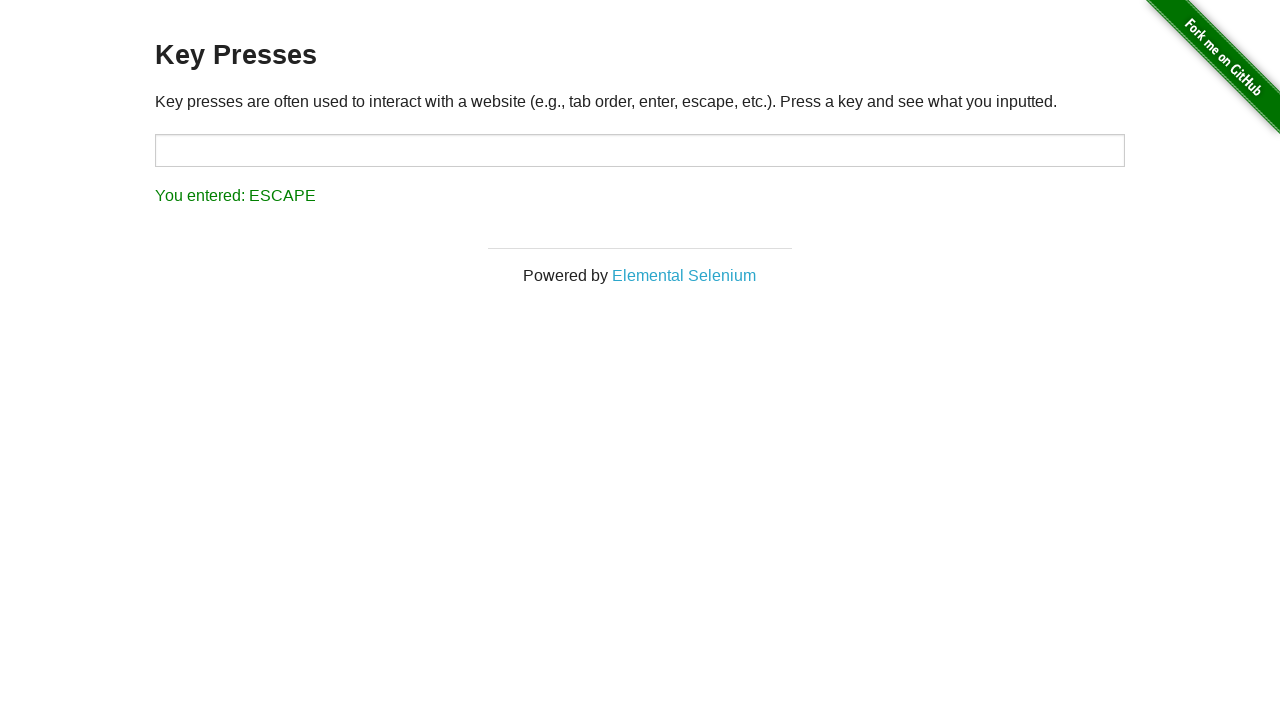

Pressed Space key on target input element on #target
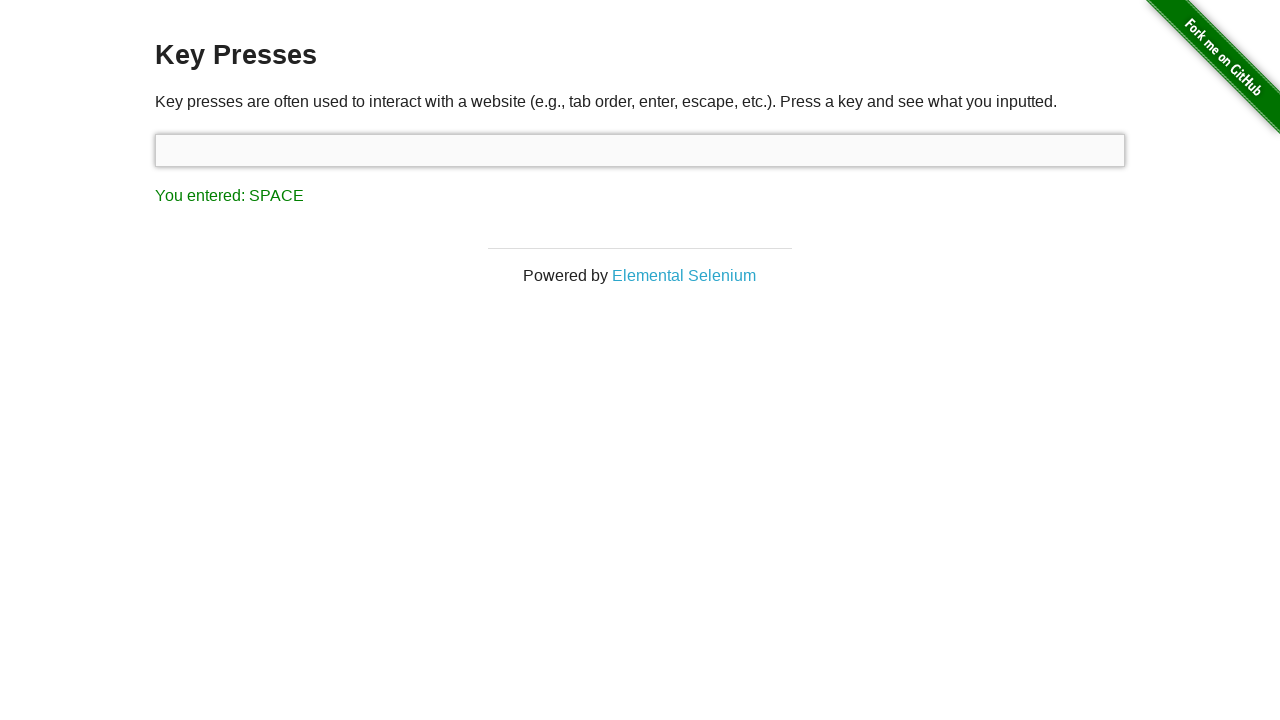

Result element loaded after Space key press
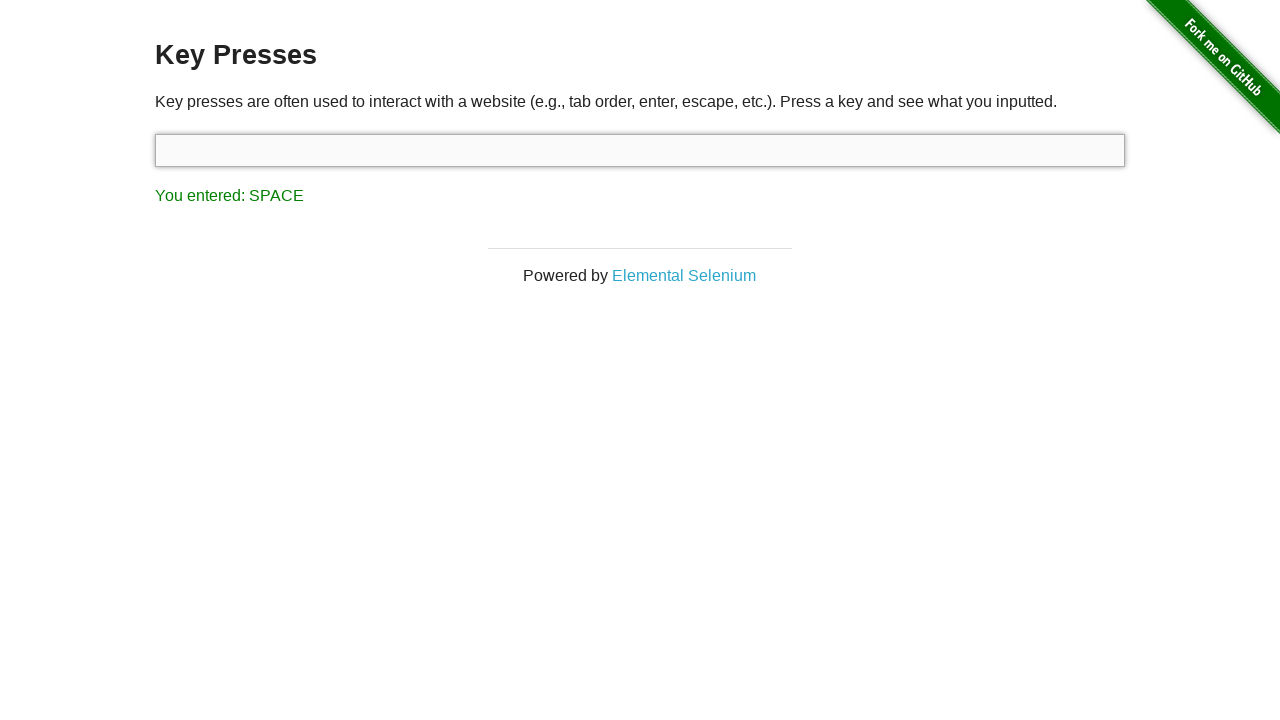

Retrieved result text content
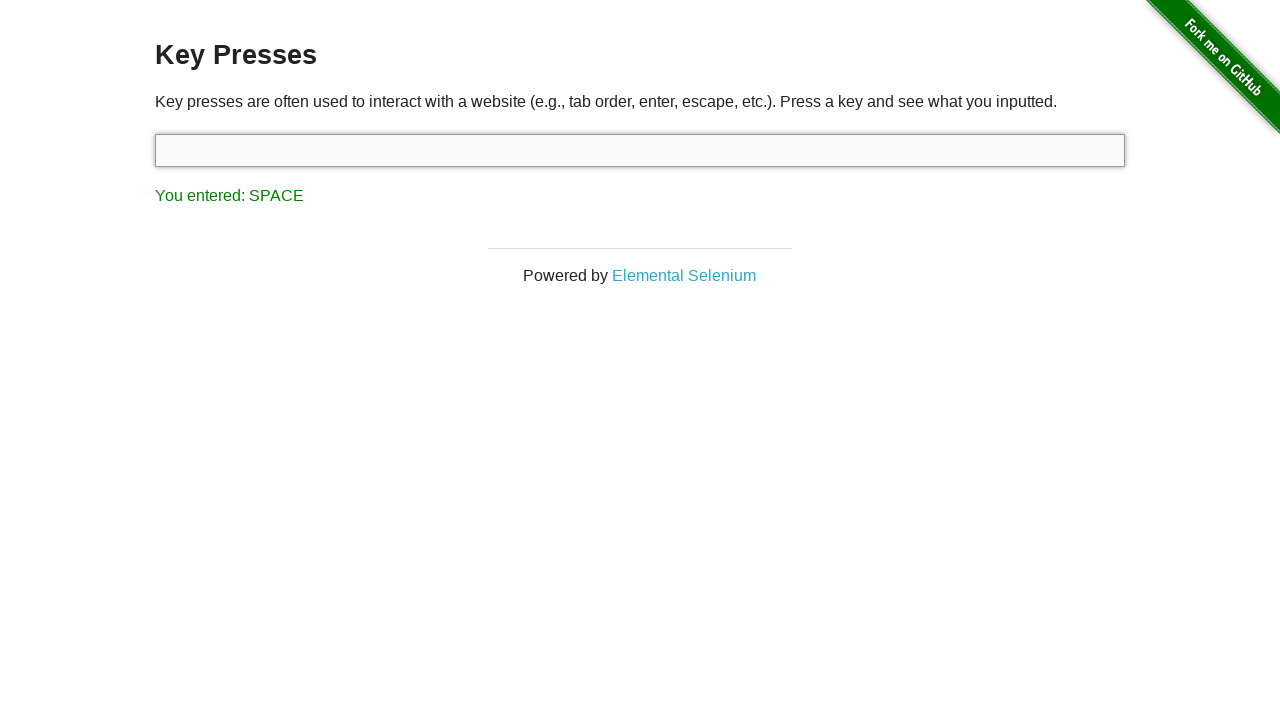

Verified result shows SPACE key was pressed
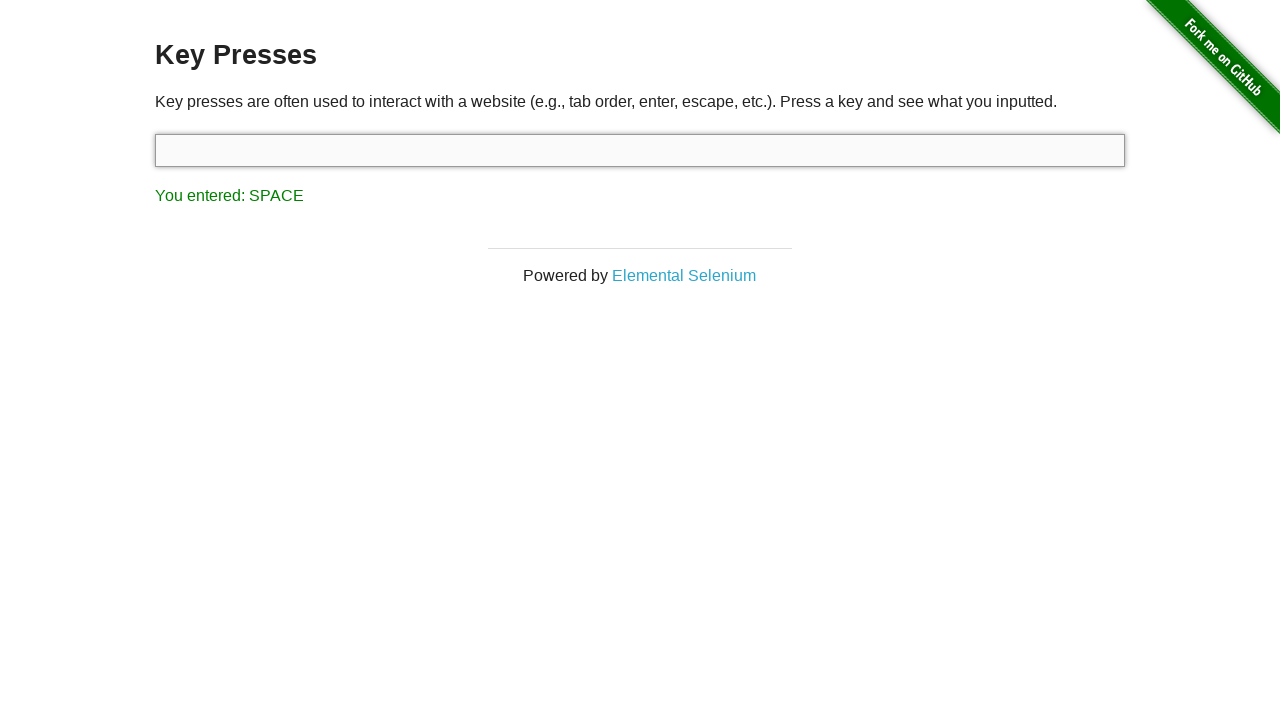

Pressed ArrowLeft key using keyboard
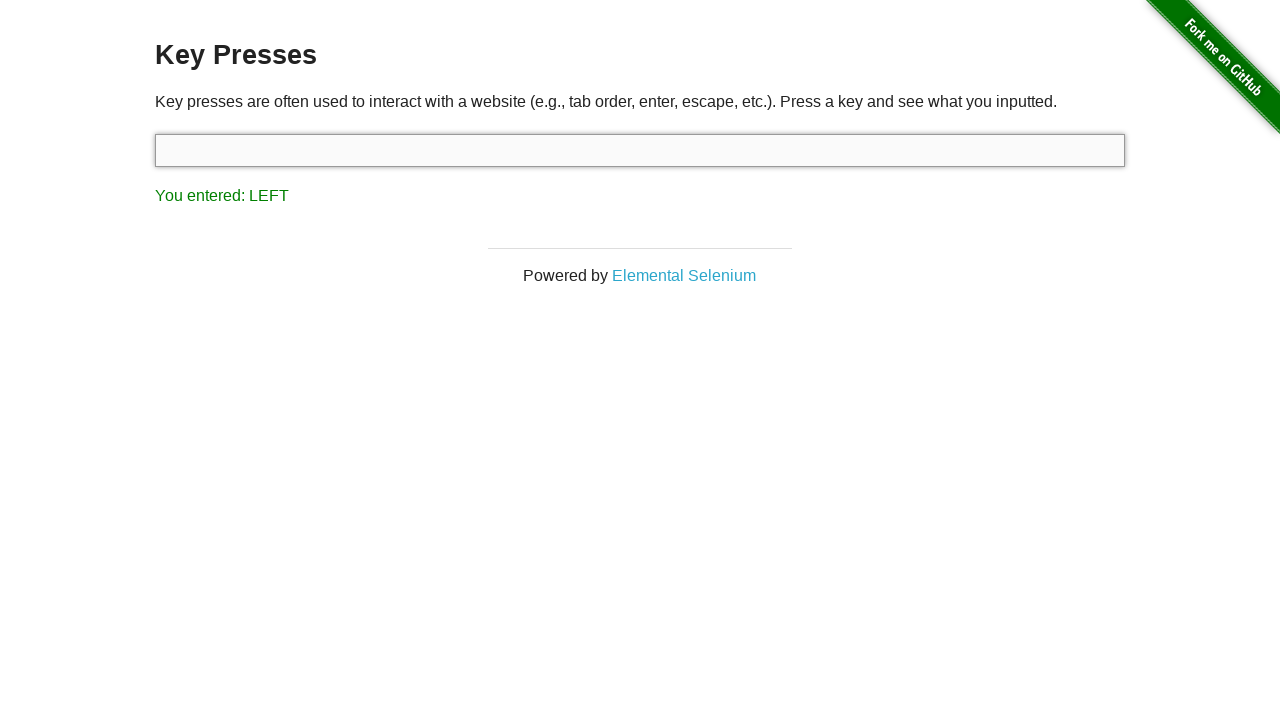

Retrieved result text content after ArrowLeft press
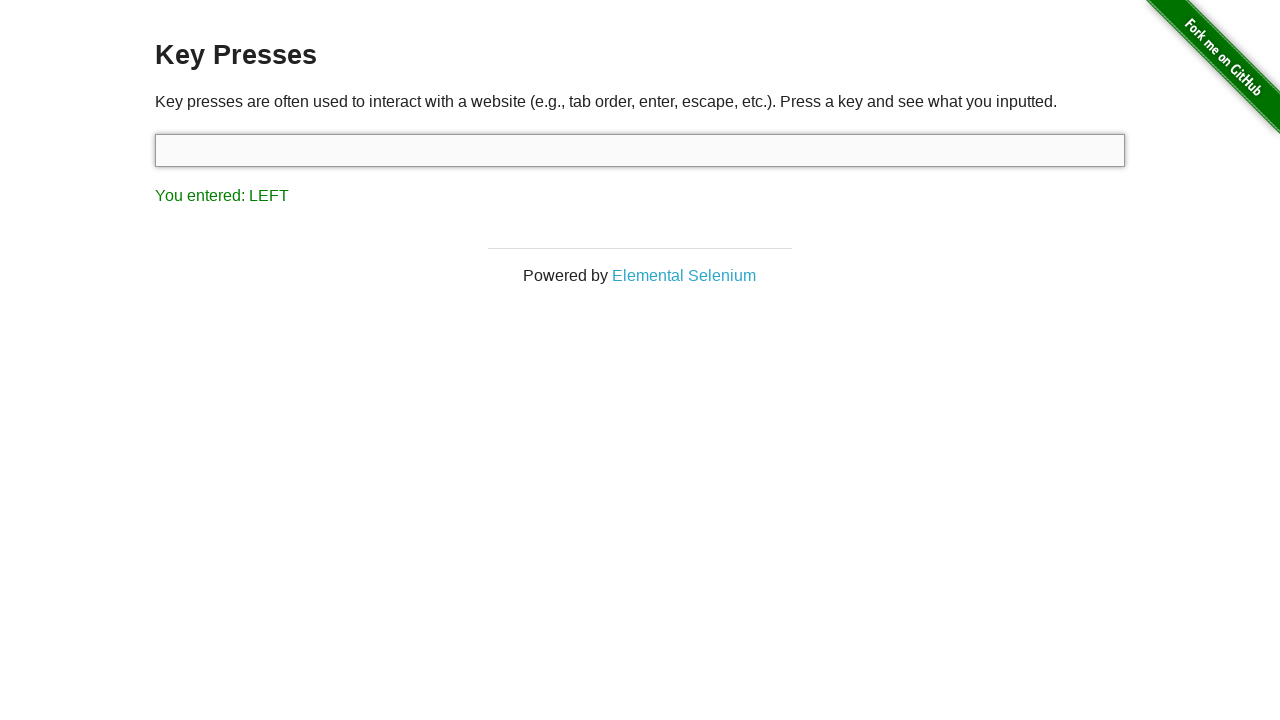

Verified result shows LEFT key was pressed
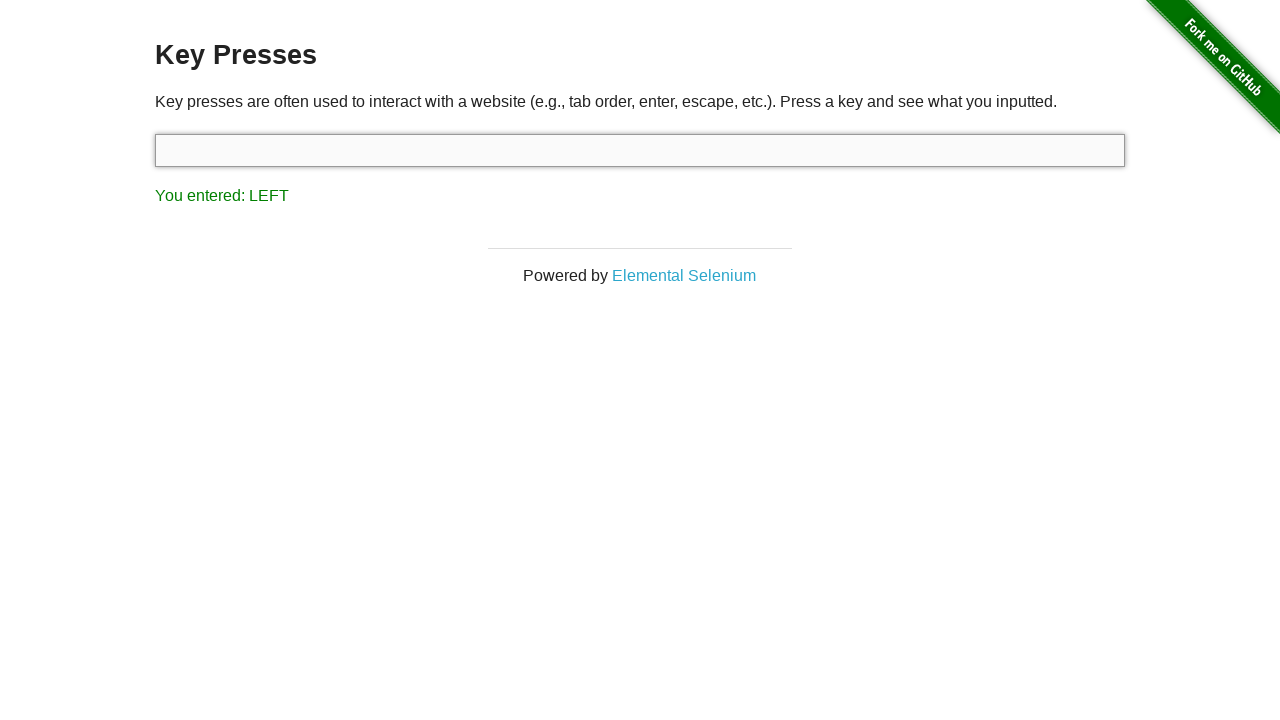

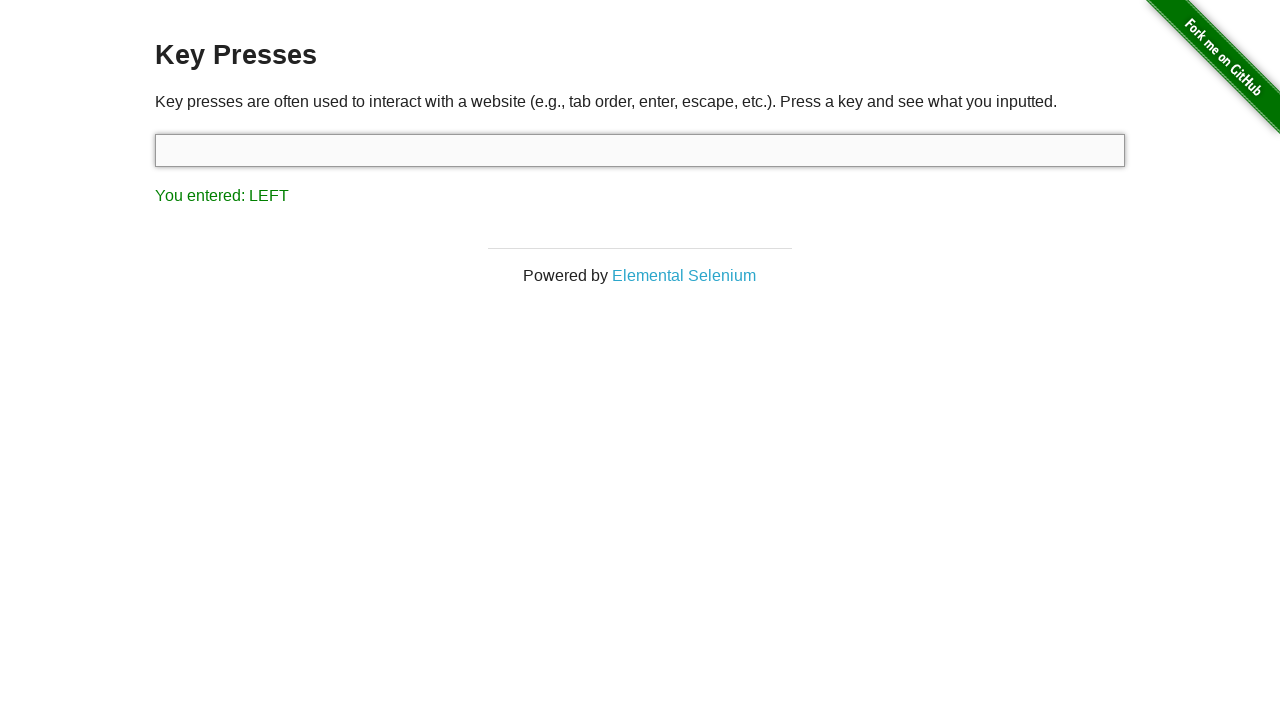